Navigates to The Pershing Rifles Group page, refreshes it, and measures page load time

Starting URL: https://www.glendale.com

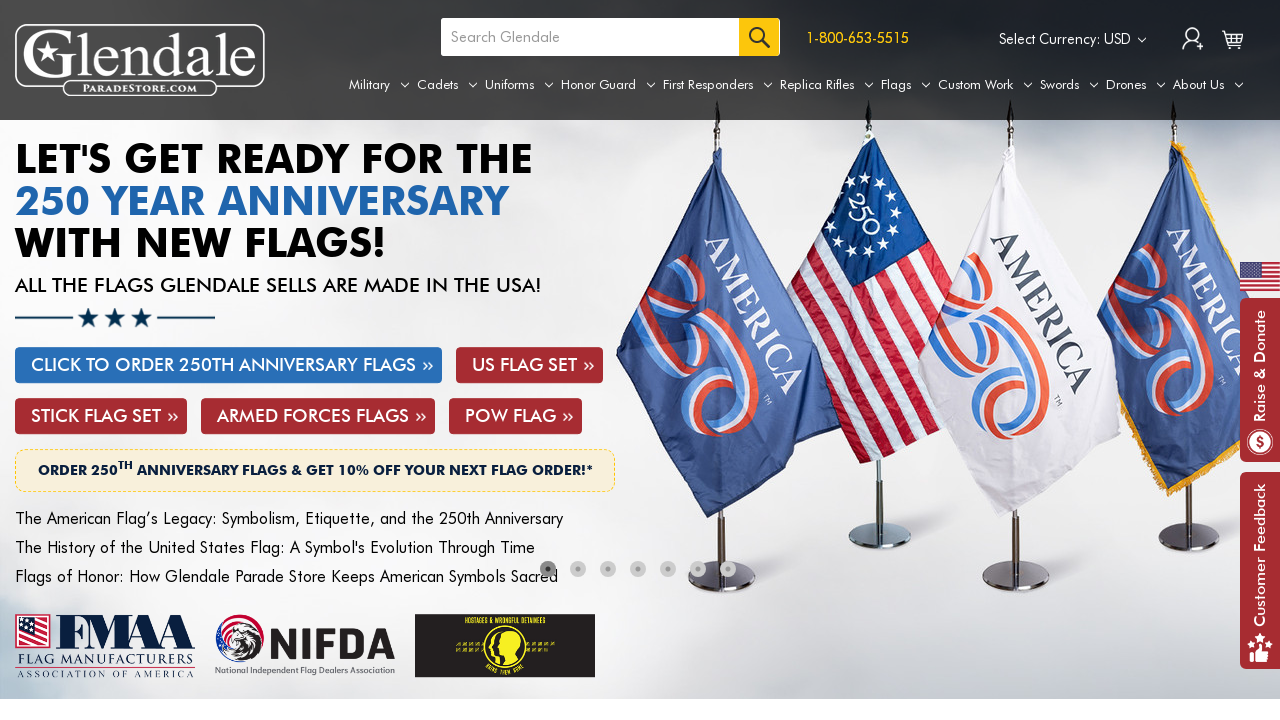

Hovered over Cadets tab to reveal dropdown menu at (447, 85) on li.navPages-item a[aria-label='Cadets']
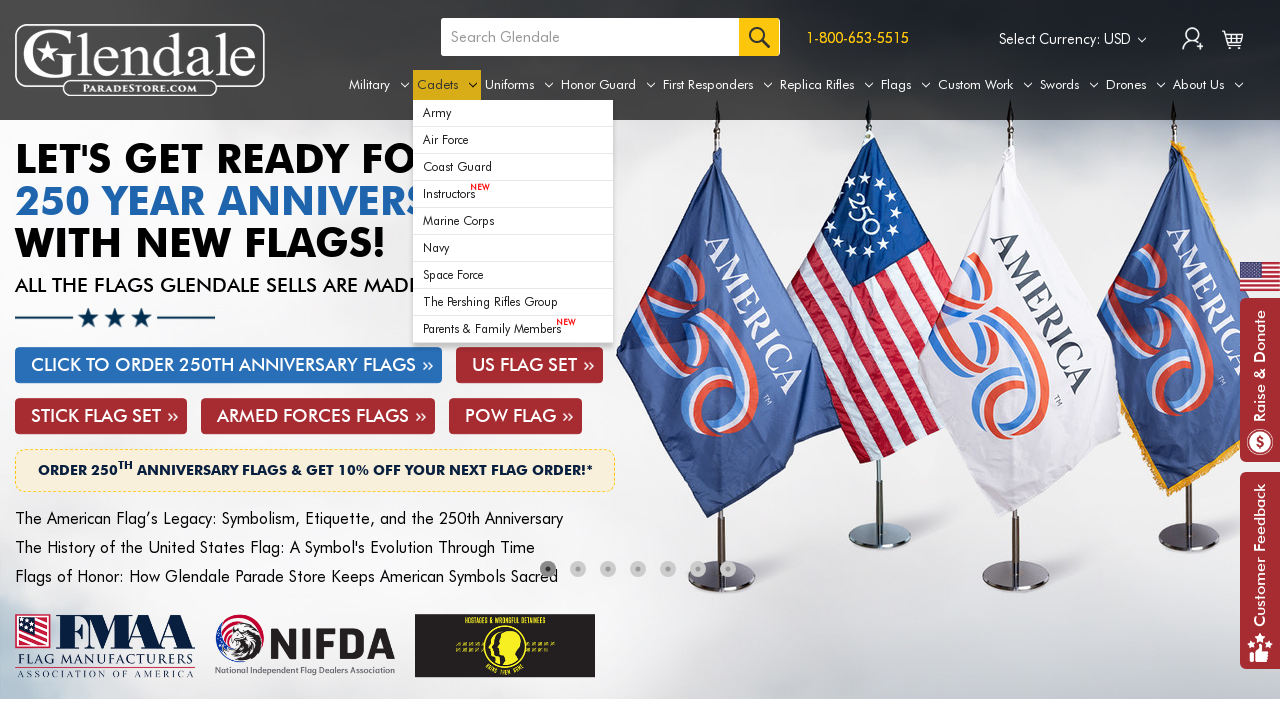

Clicked on The Pershing Rifles Group link at (513, 221) on #navPages-44 ul.navPage-subMenu-list li.navPage-subMenu-item:nth-child(8) a
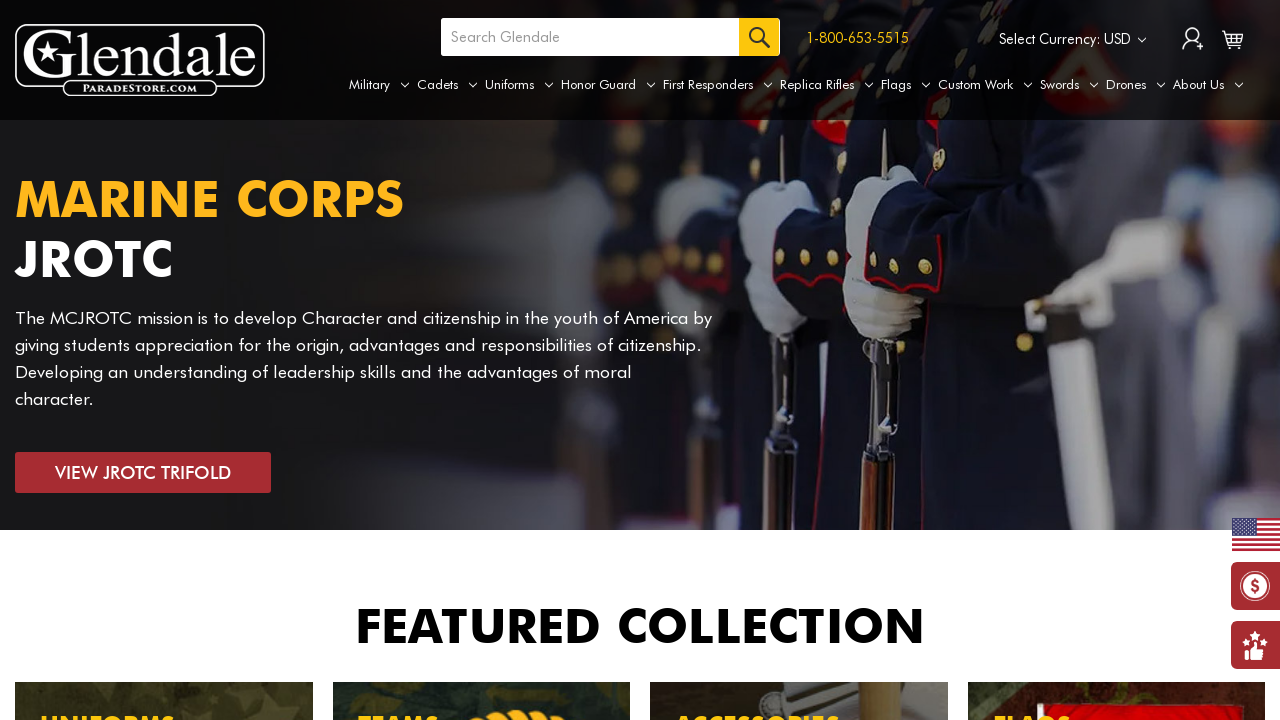

Page DOM content loaded
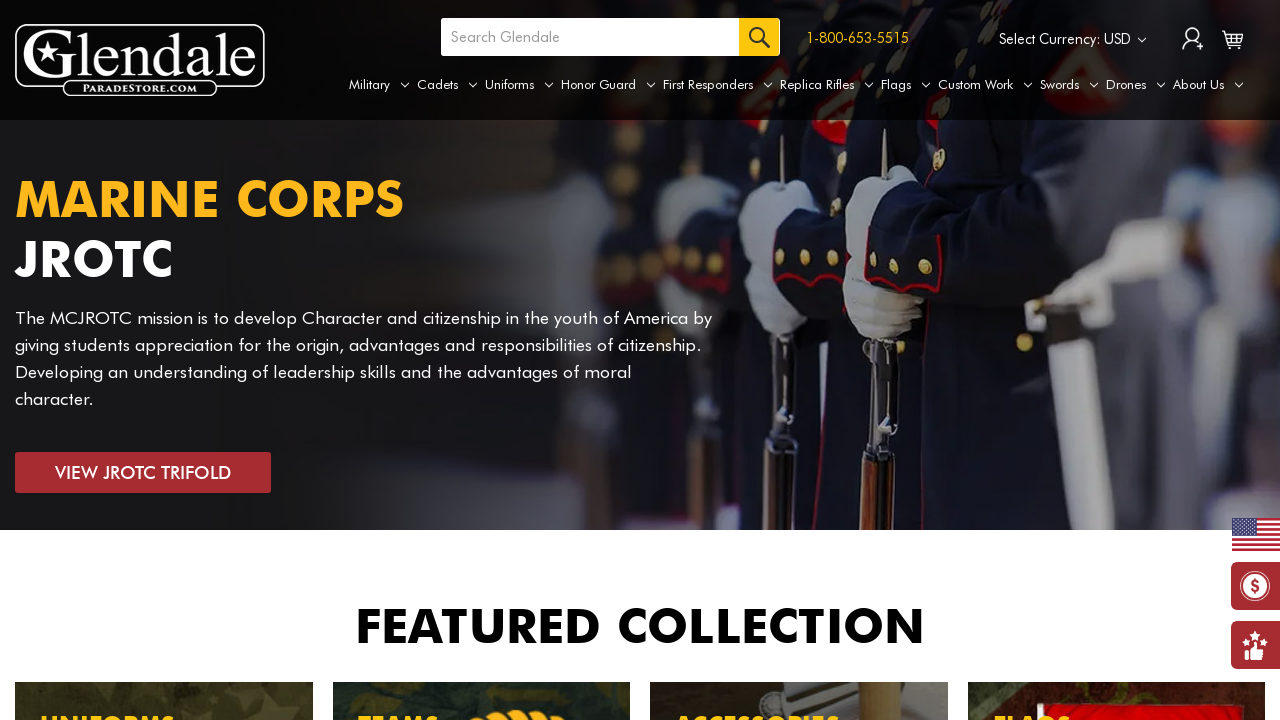

Page refreshed
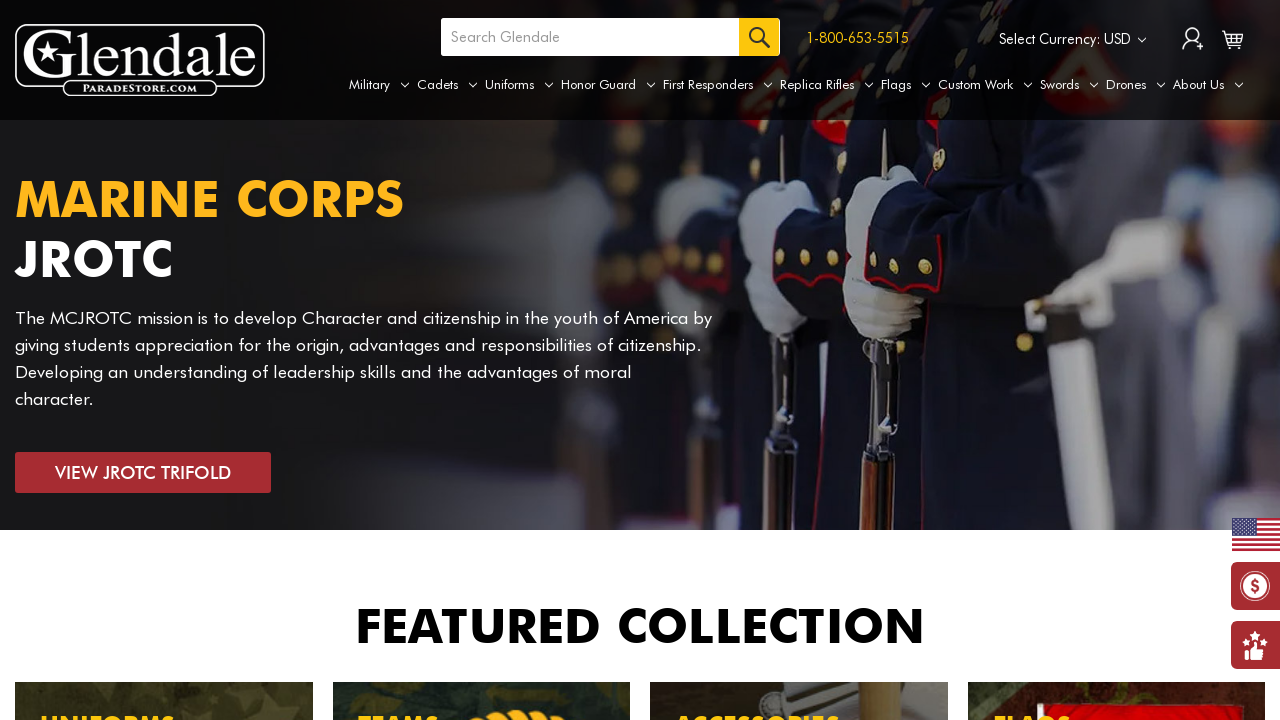

Page DOM content loaded after refresh
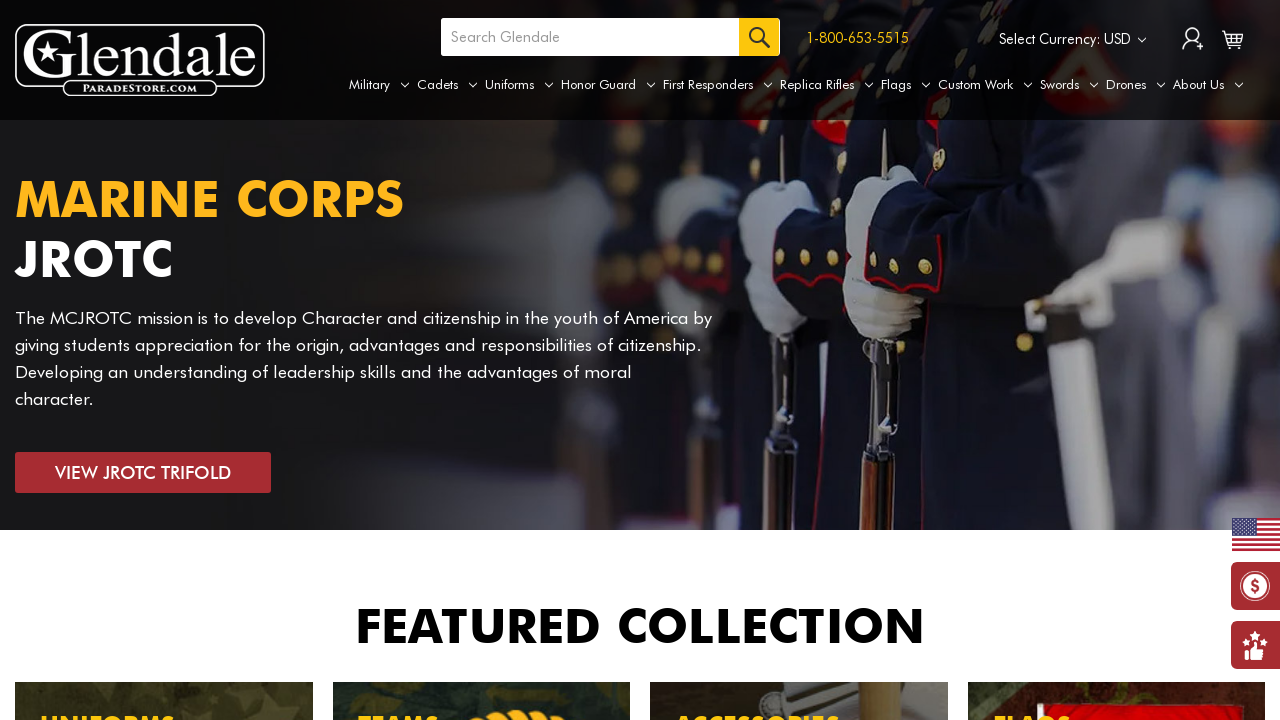

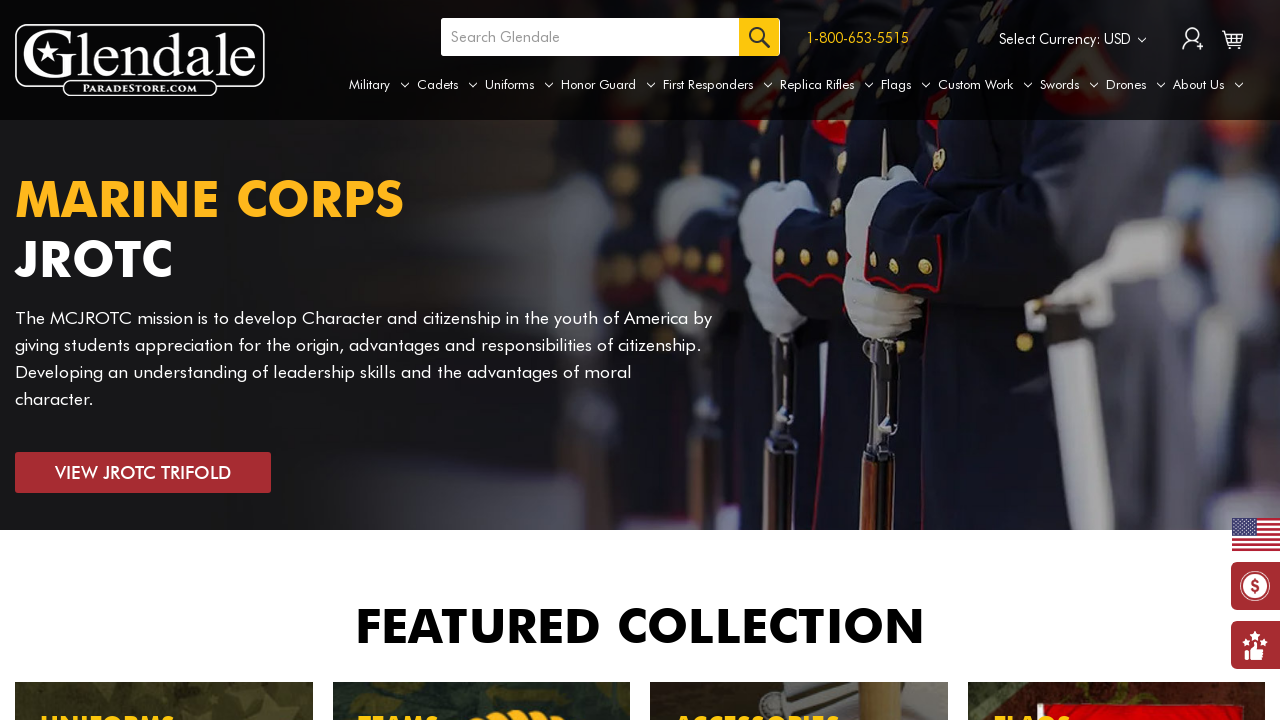